Tests radio button functionality by clicking the "Impressive" radio button and verifying its selection state, checking that other radio buttons are not selected or enabled as expected.

Starting URL: https://demoqa.com/radio-button

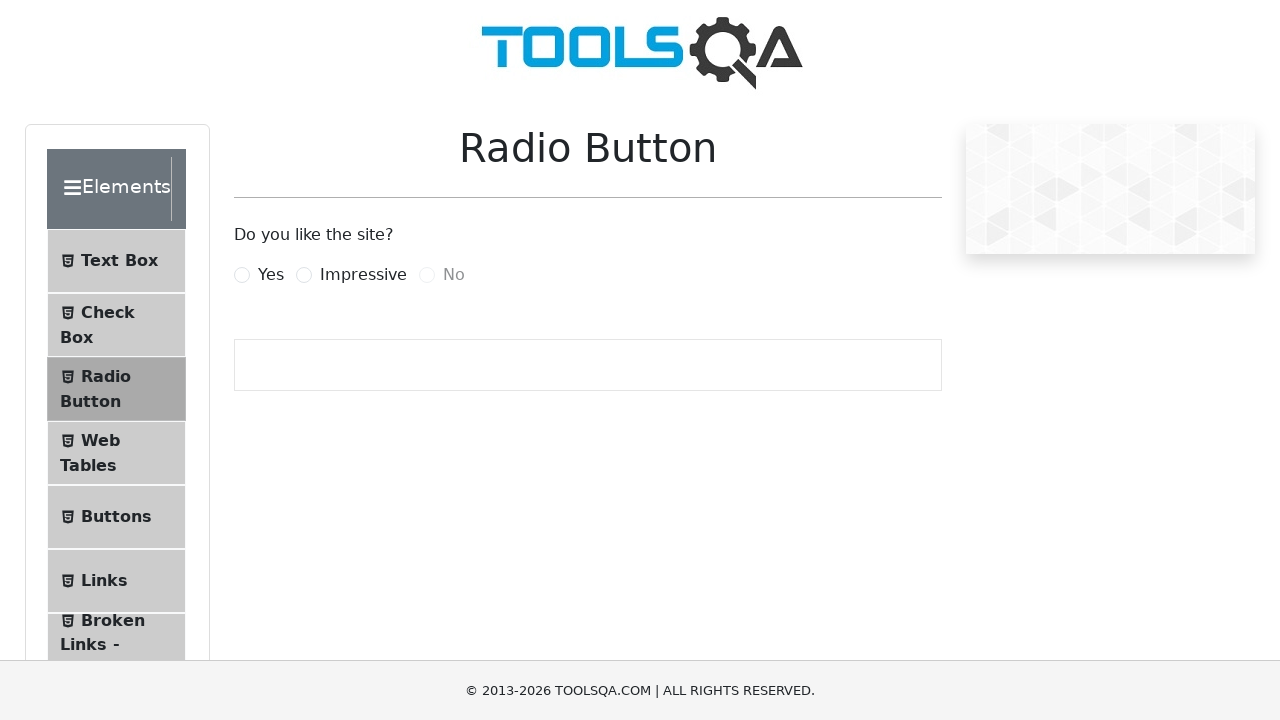

Clicked the 'Impressive' radio button label at (363, 275) on label[for='impressiveRadio']
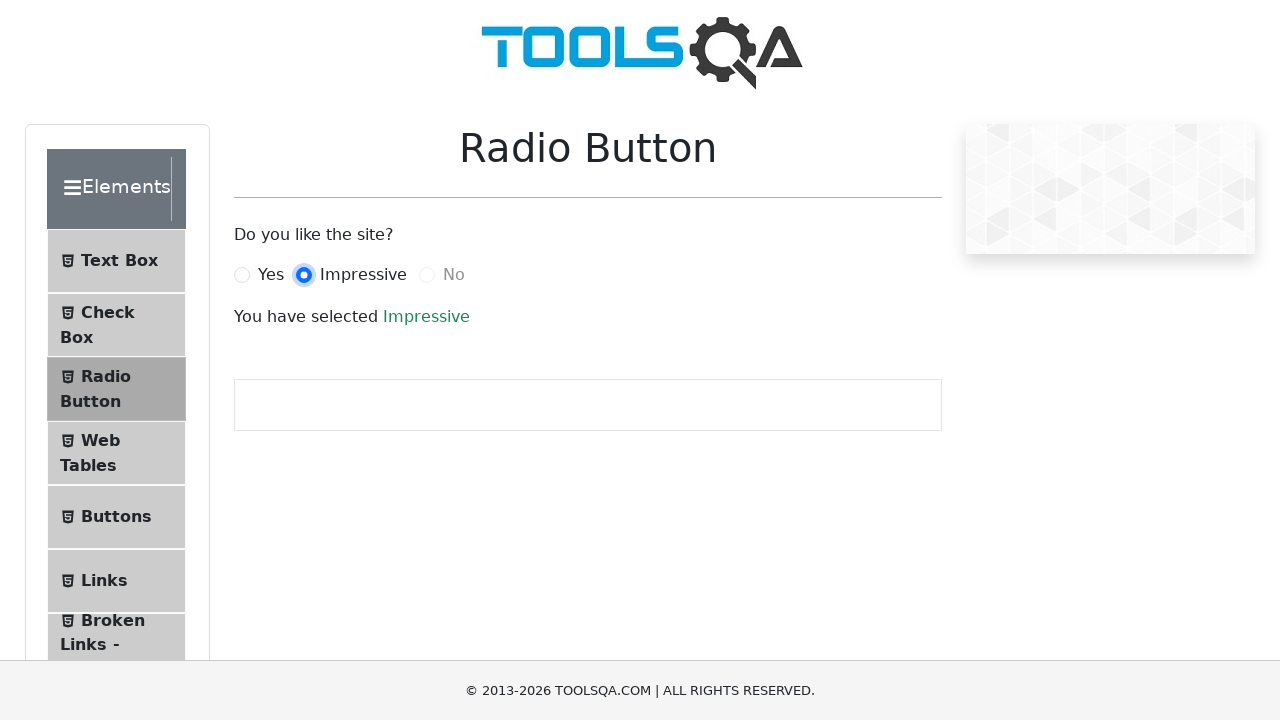

Verified that the 'Impressive' radio button is selected
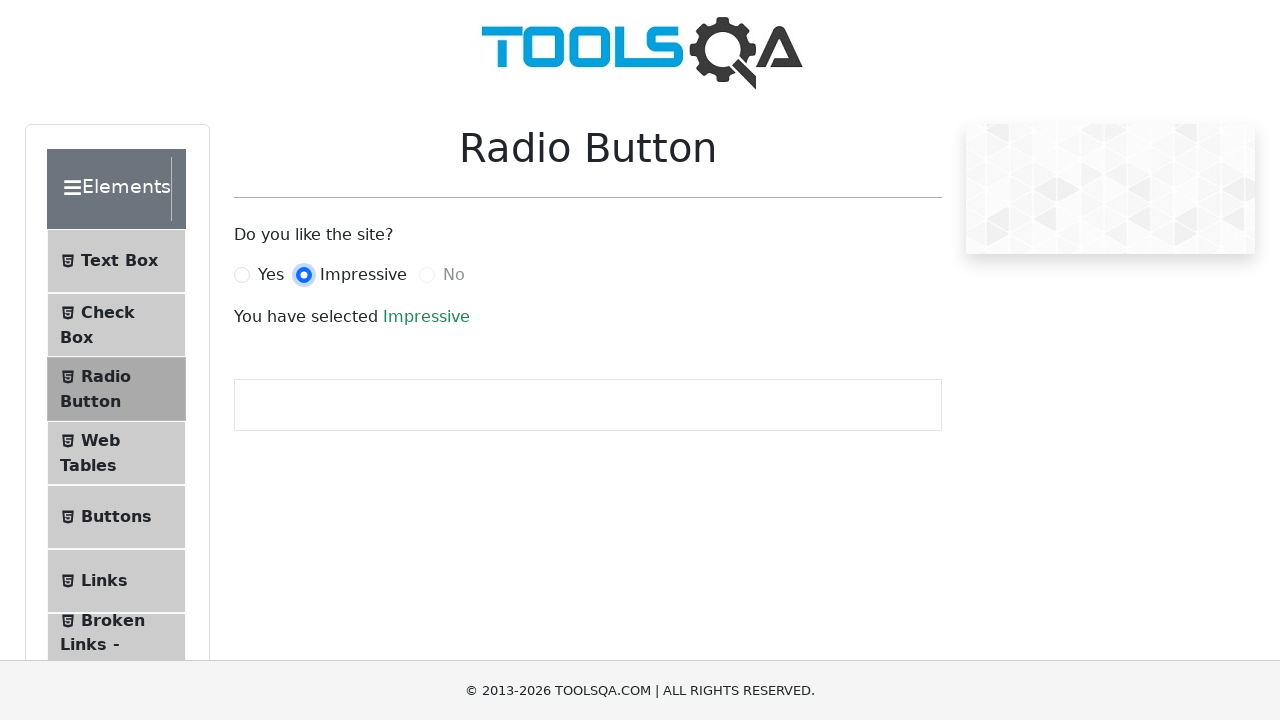

Verified that the 'Yes' radio button is not selected
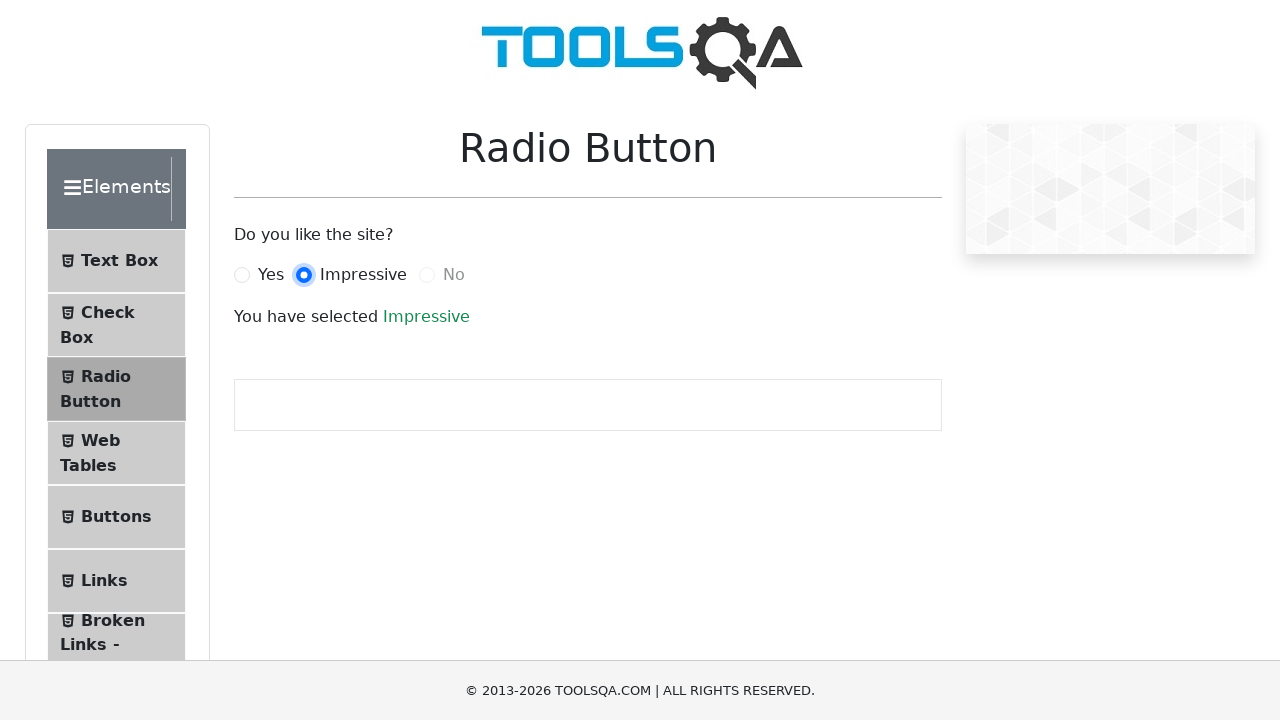

Verified that the 'No' radio button is disabled
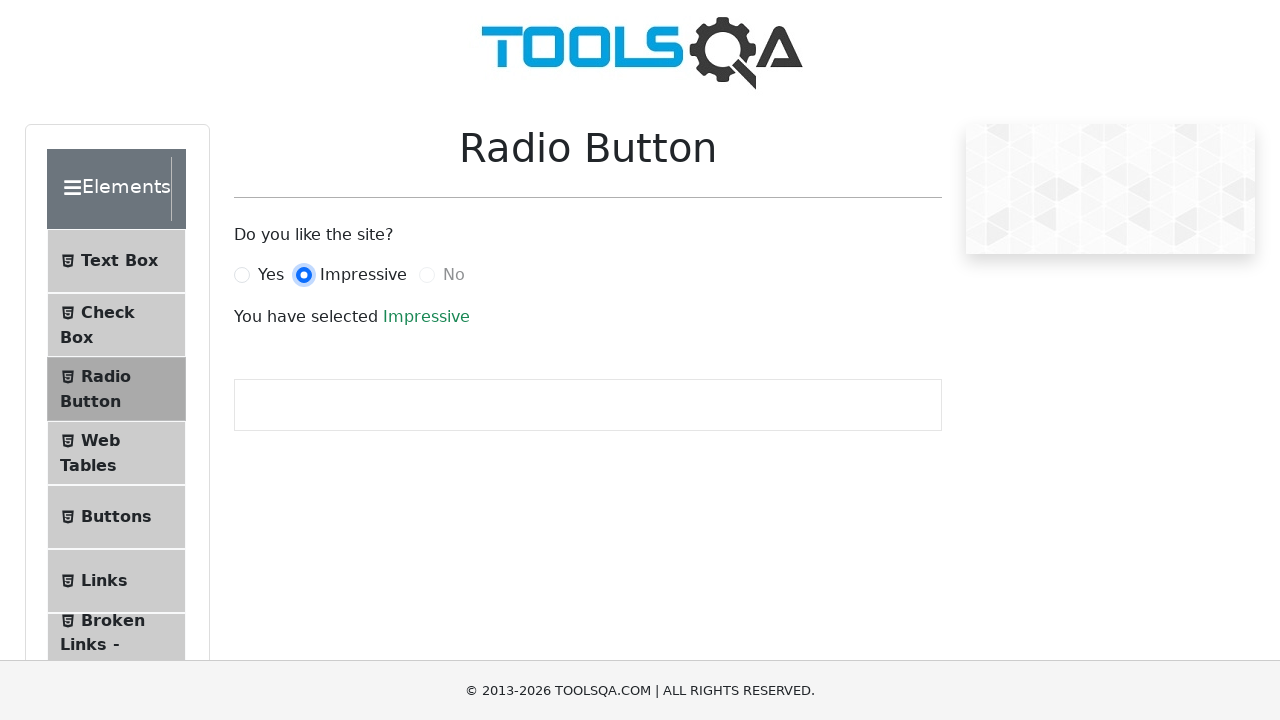

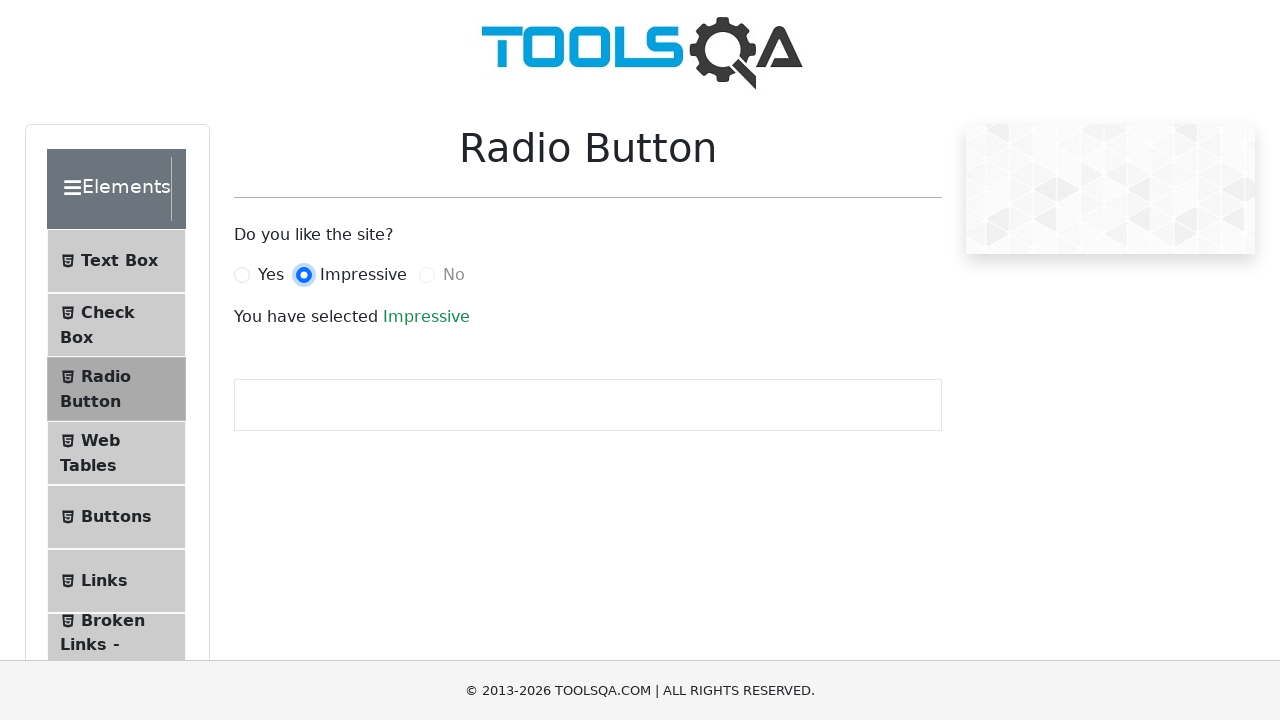